Tests file upload functionality by setting a file path on a file input element and submitting the form, then verifying the upload was successful.

Starting URL: https://the-internet.herokuapp.com/upload

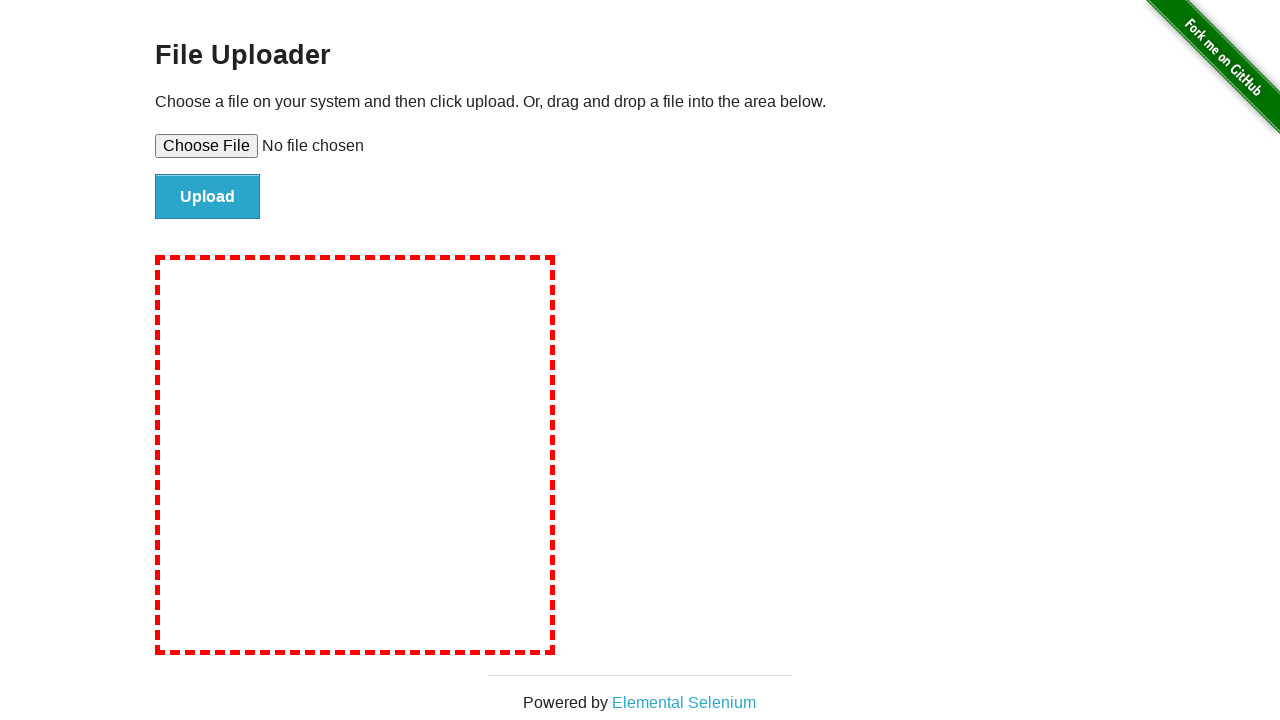

Created temporary test file with content
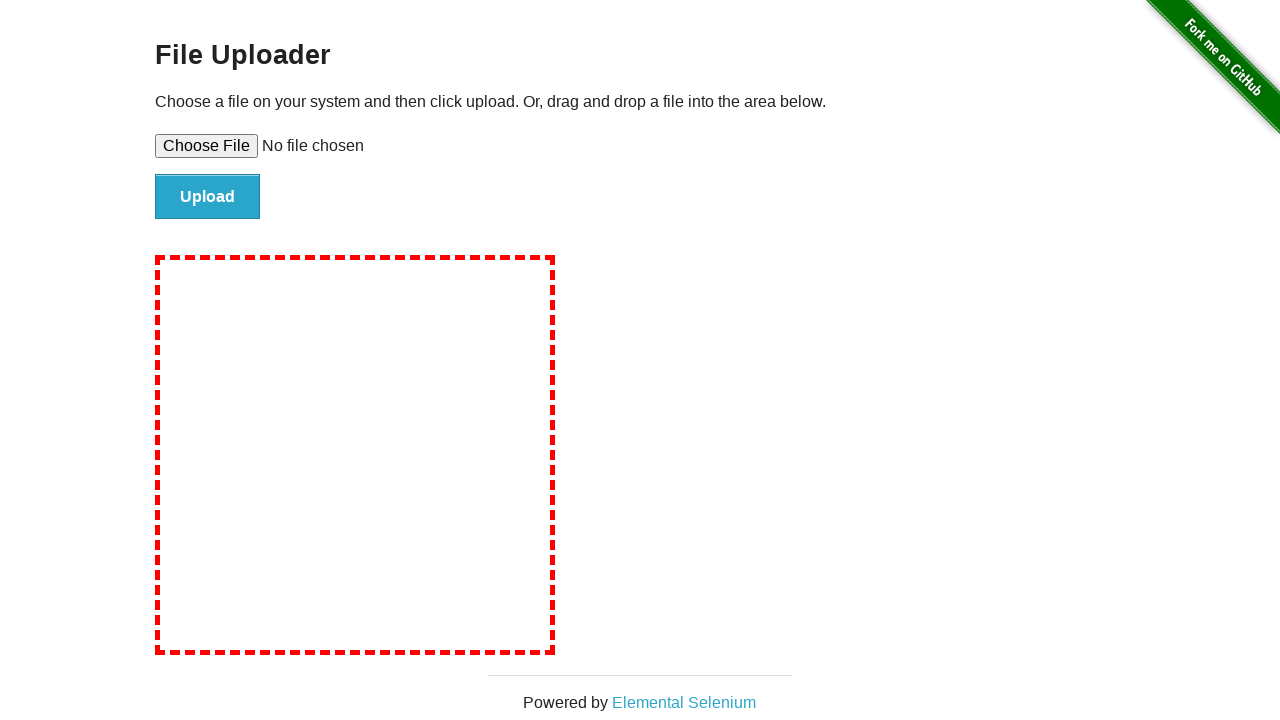

Set file path on file input element
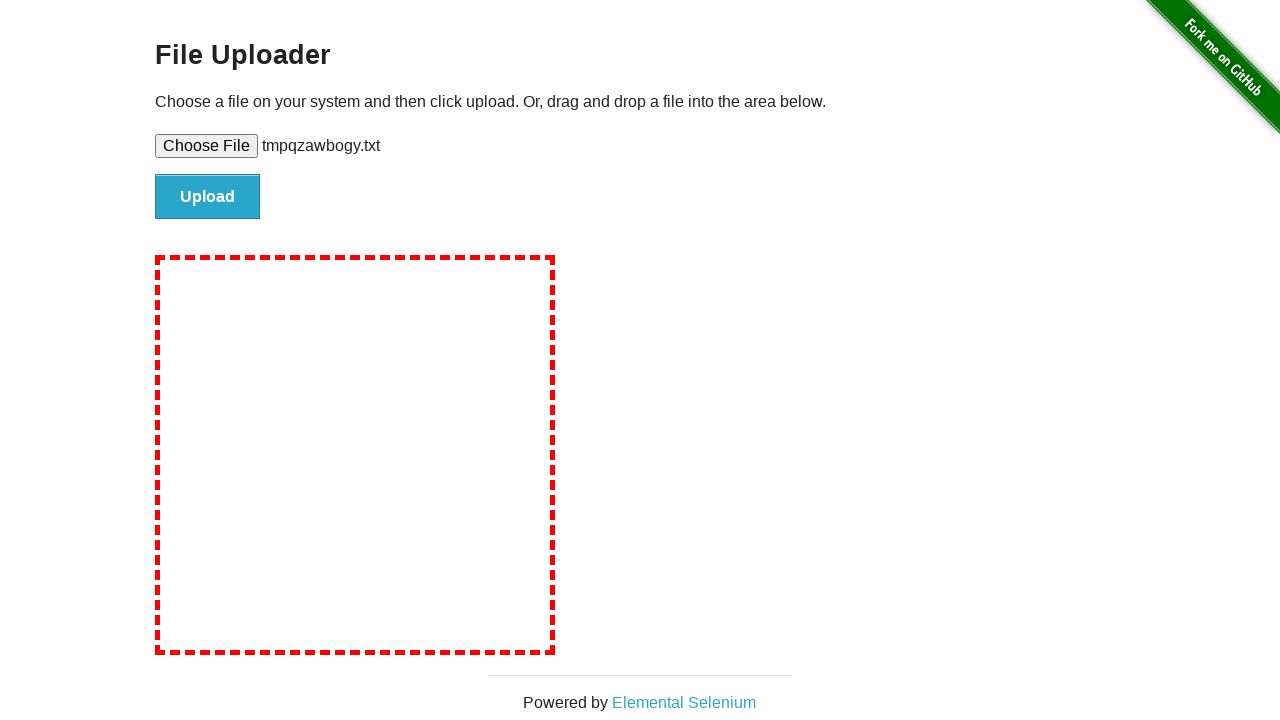

Clicked submit button to upload file at (208, 197) on #file-submit
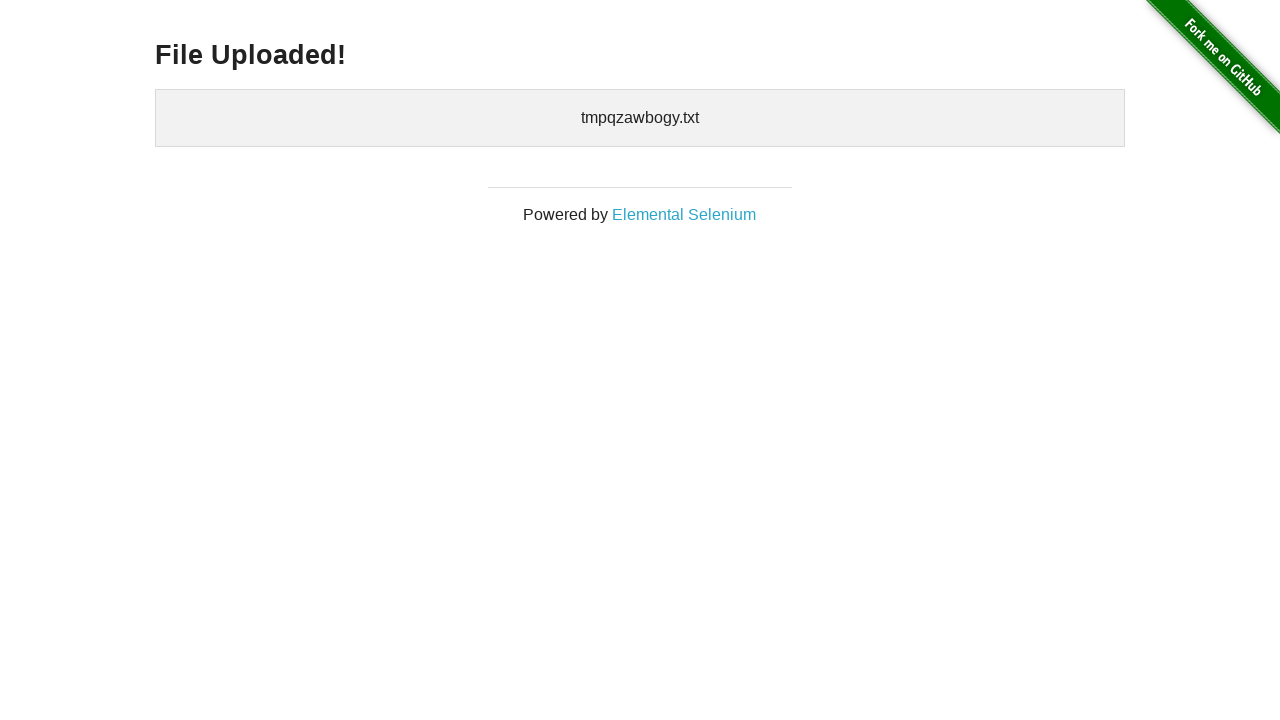

File upload confirmation message appeared
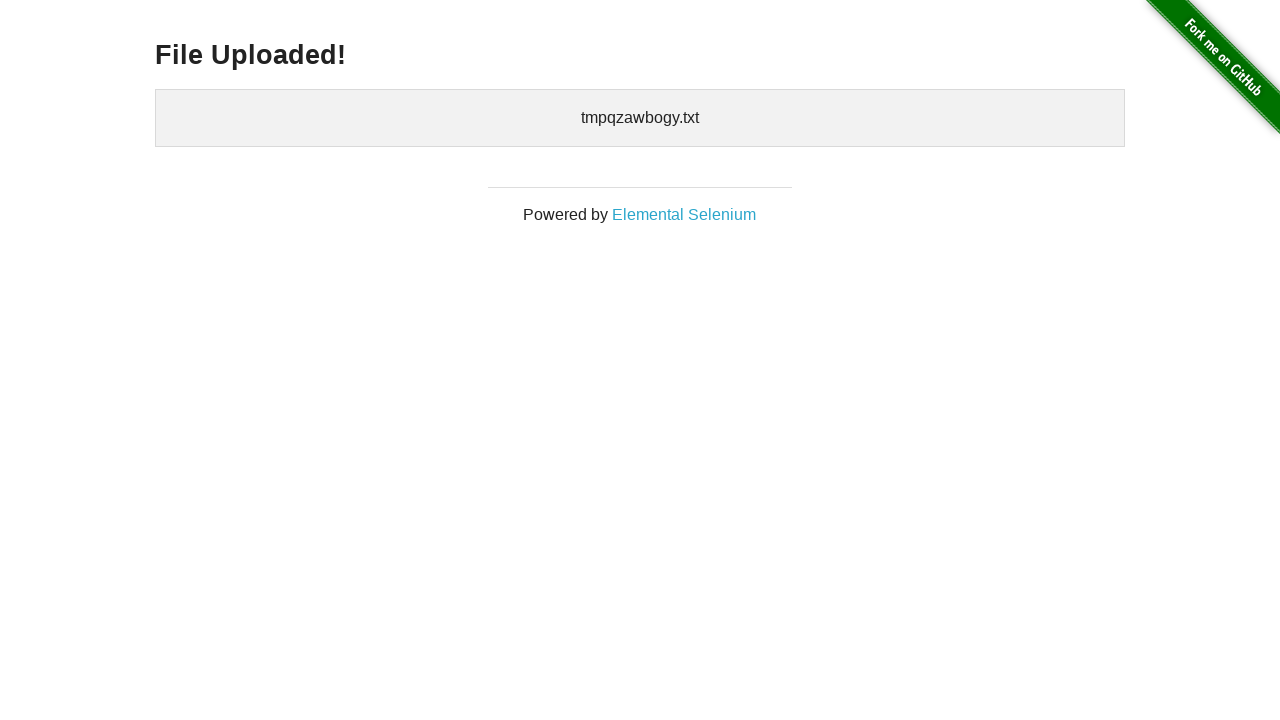

Cleaned up temporary test file
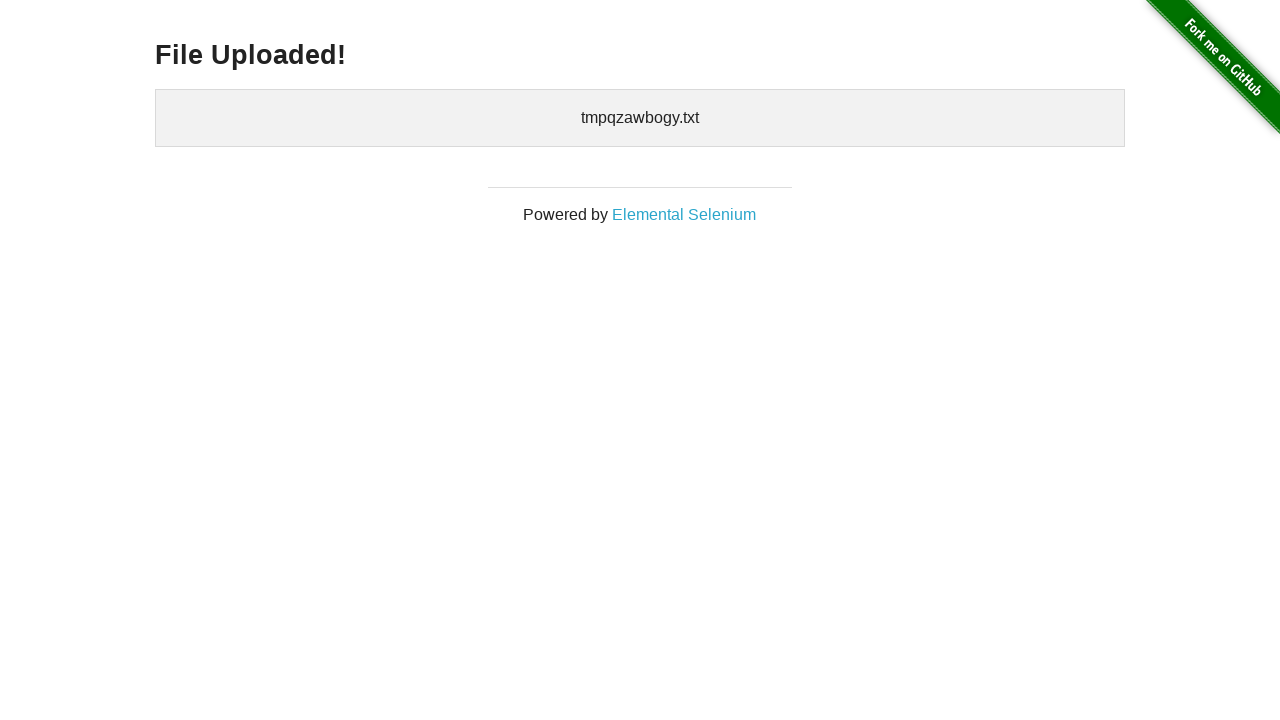

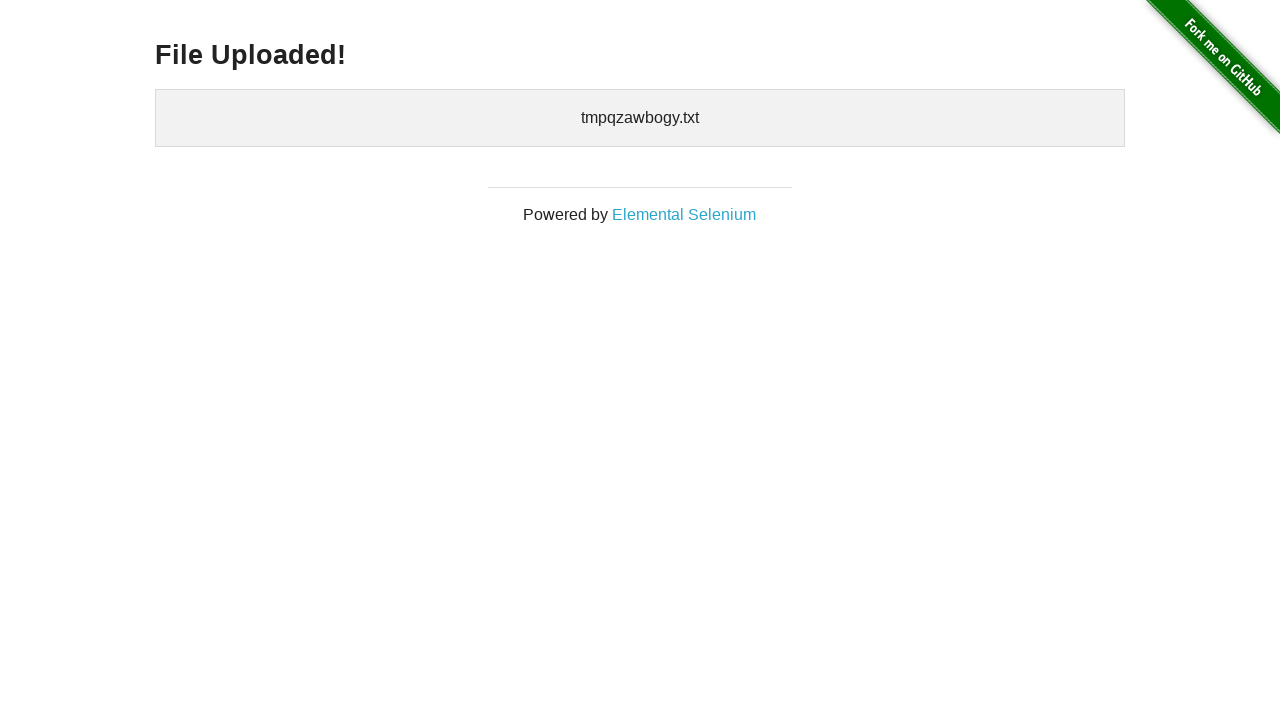